Tests JavaScript alert handling by triggering and interacting with different types of alerts (simple alert, confirmation dialog, and prompt dialog)

Starting URL: https://demoqa.com/alerts

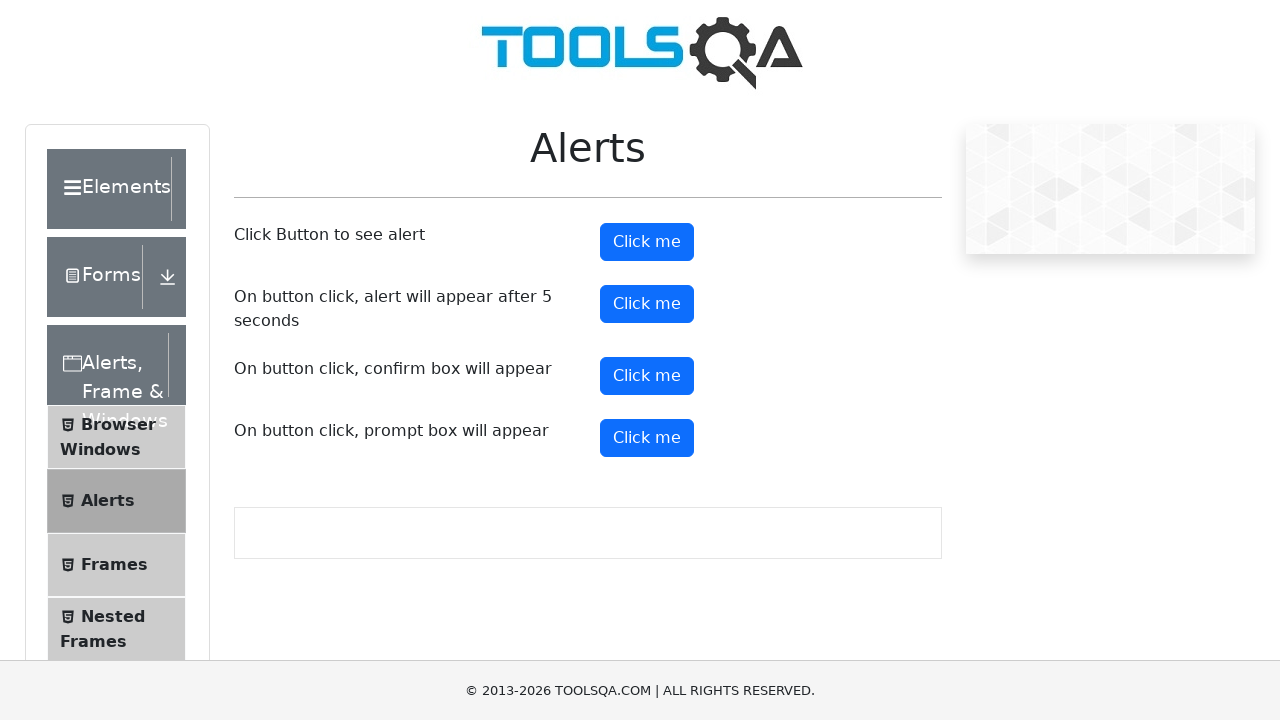

Clicked button to trigger simple alert at (647, 242) on #alertButton
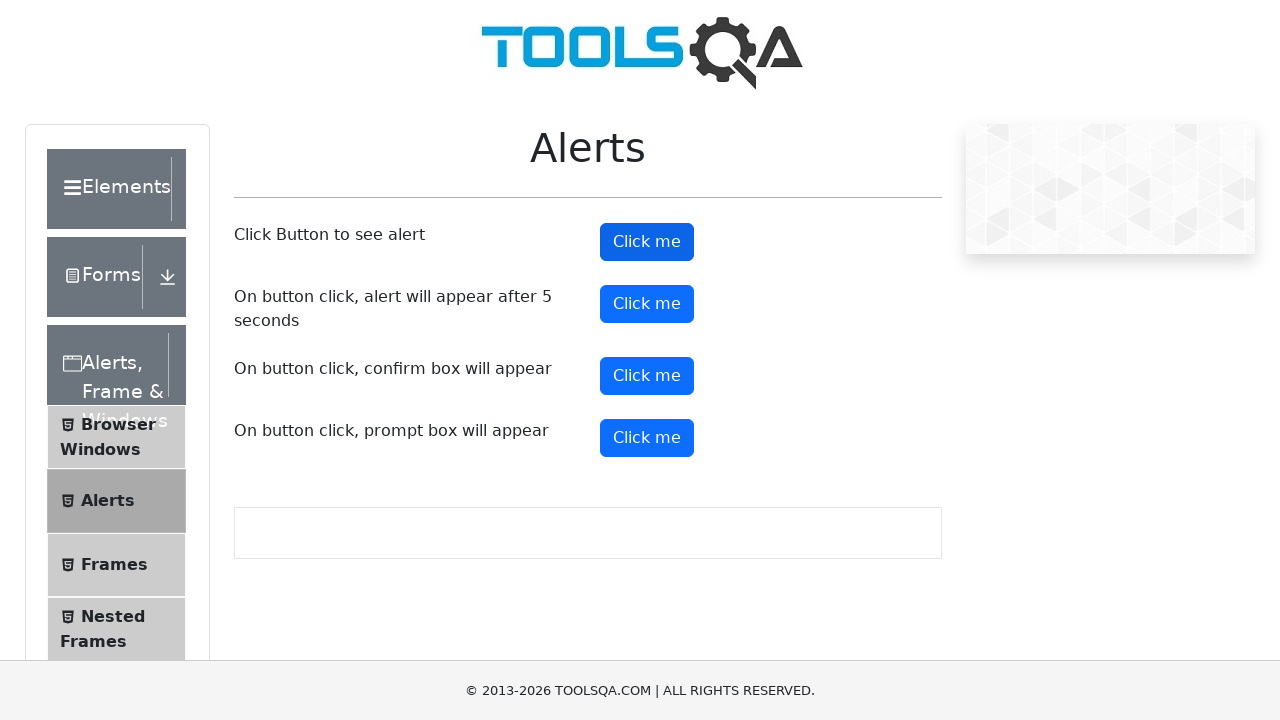

Set up dialog handler to accept simple alert
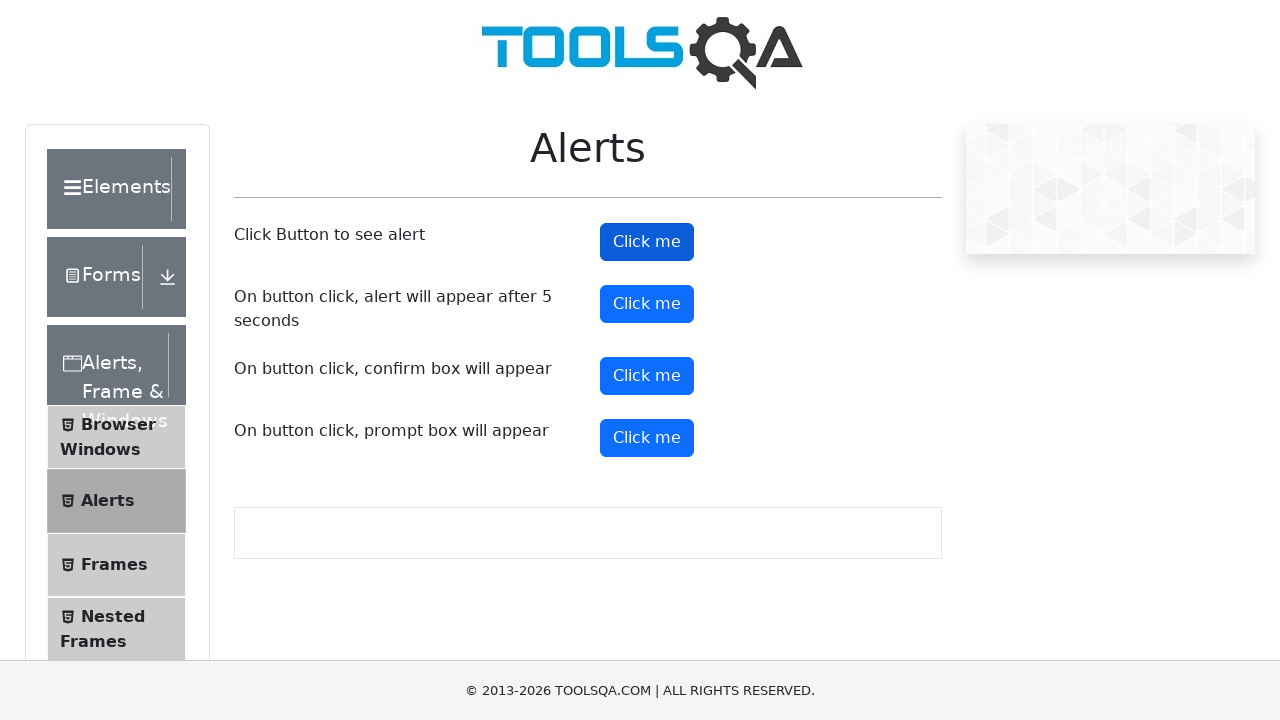

Scrolled down the page
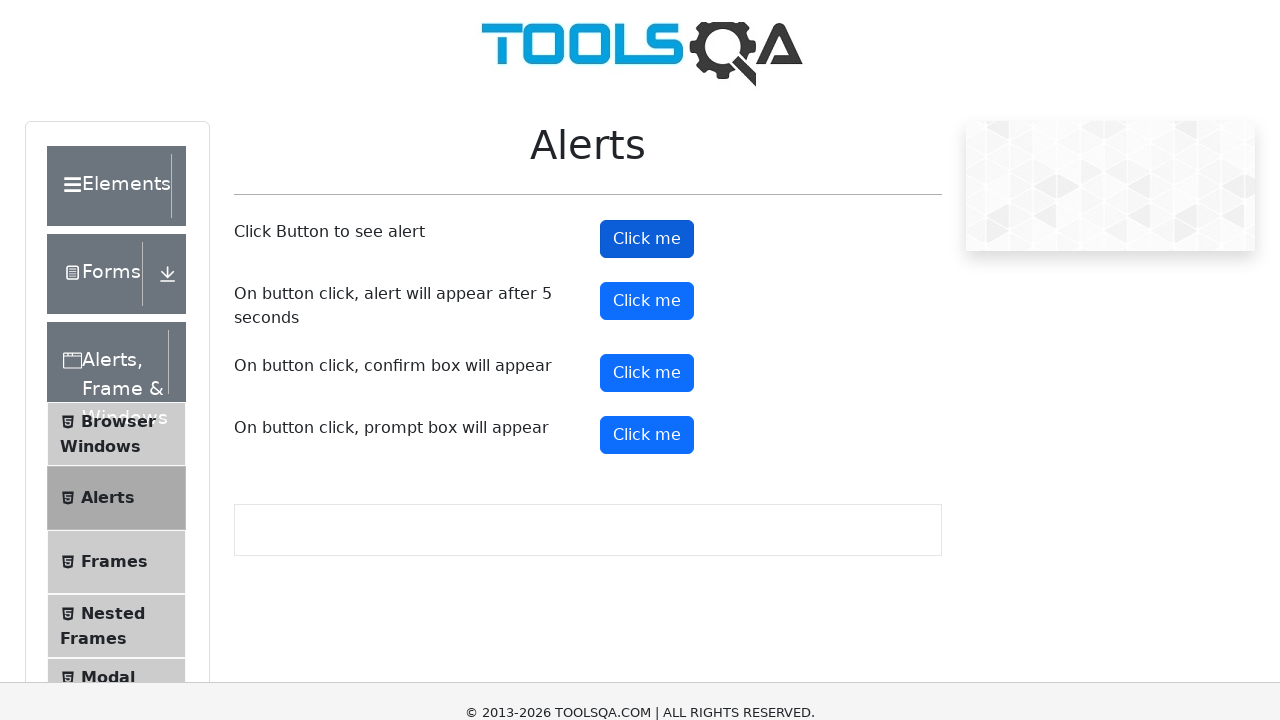

Clicked button to trigger confirmation dialog at (647, 19) on #confirmButton
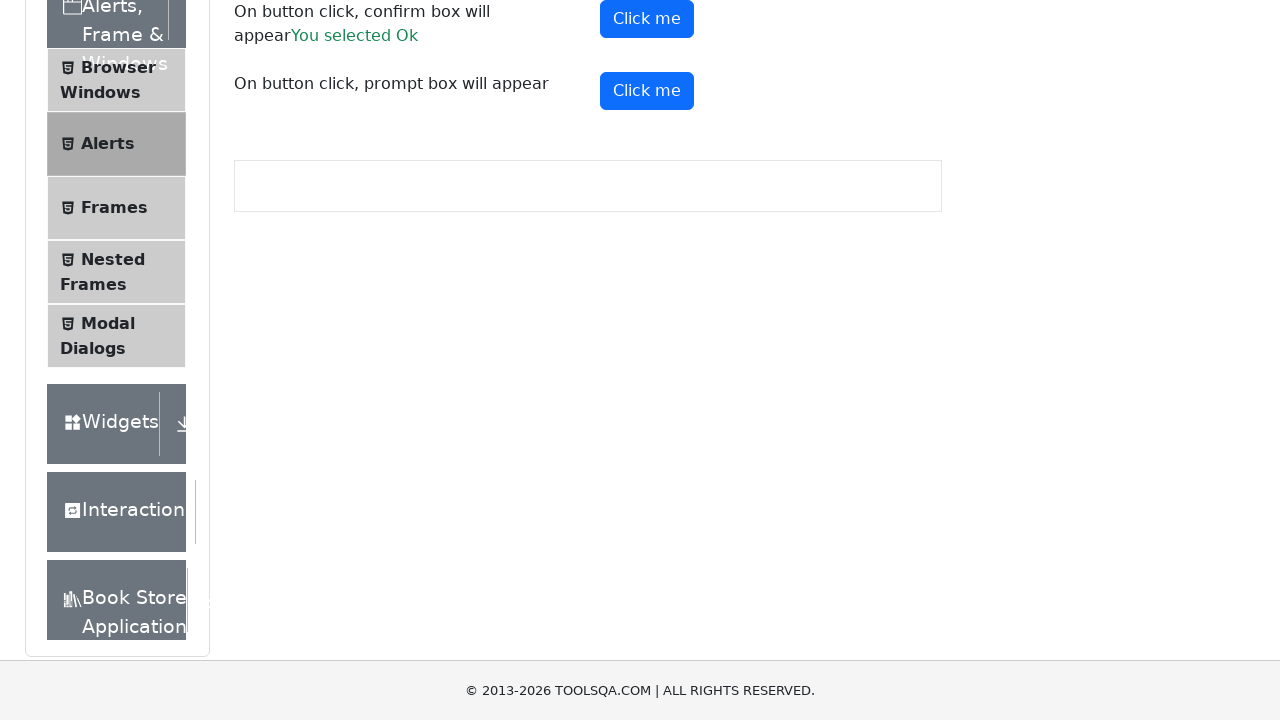

Set up dialog handler to dismiss confirmation dialog
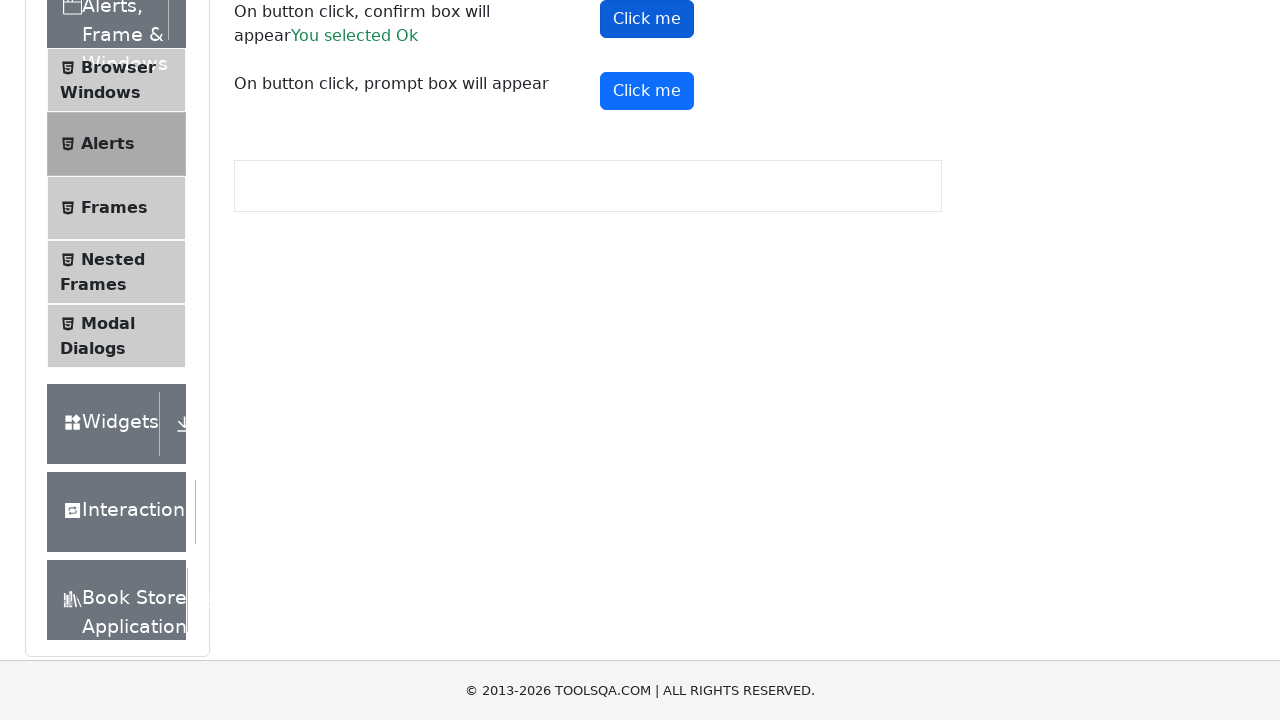

Clicked confirmation button and dismissed the dialog at (647, 19) on #confirmButton
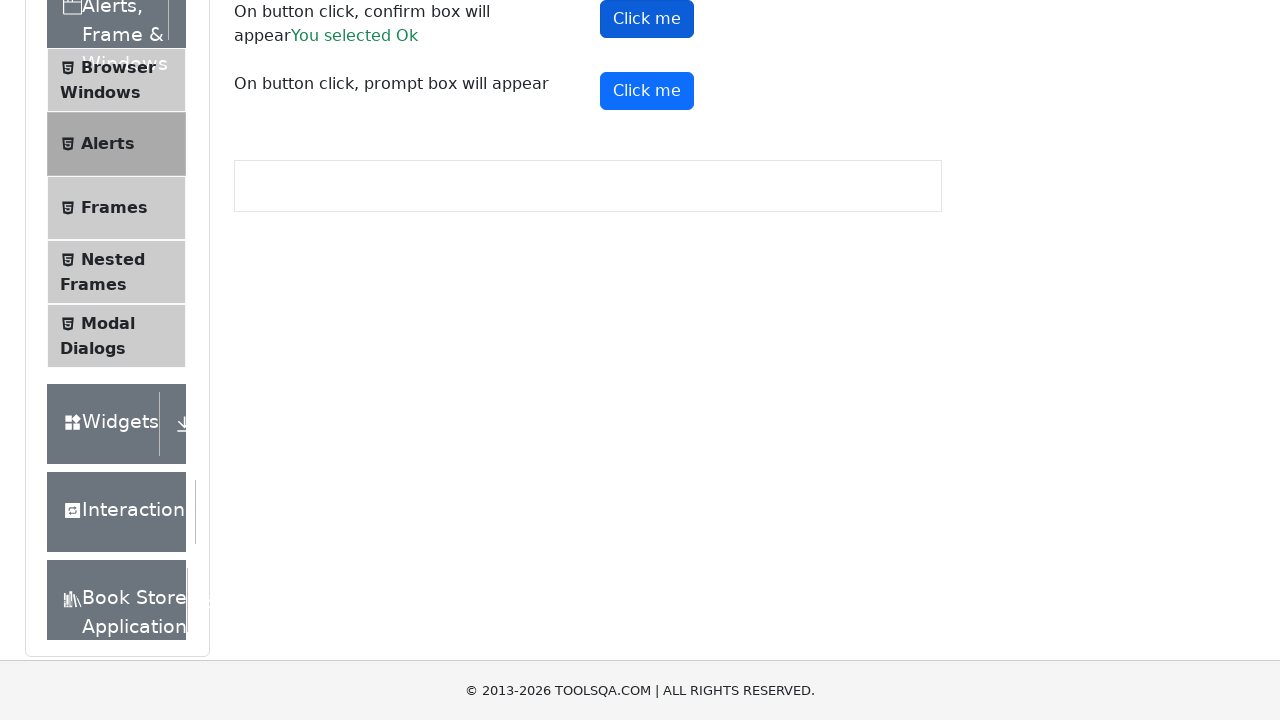

Clicked button to trigger prompt dialog at (647, 91) on #promtButton
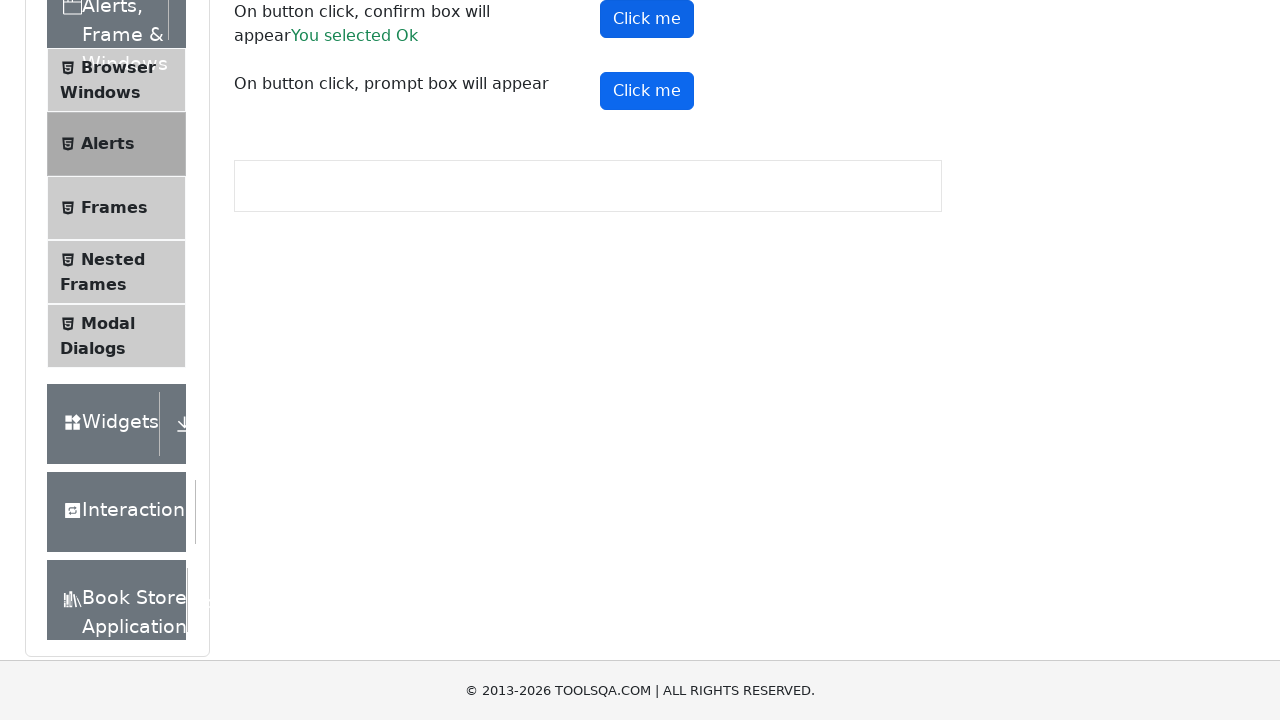

Set up dialog handler to accept prompt with text input
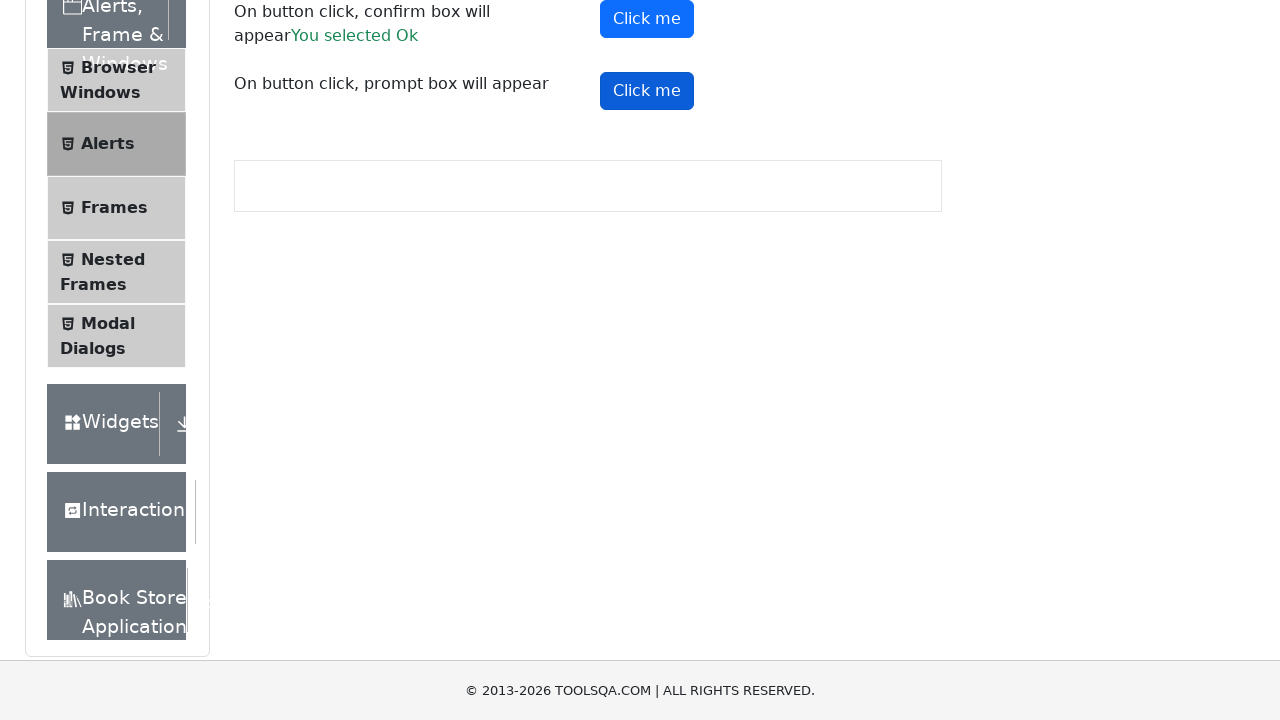

Clicked prompt button and handled prompt dialog with text input at (647, 91) on #promtButton
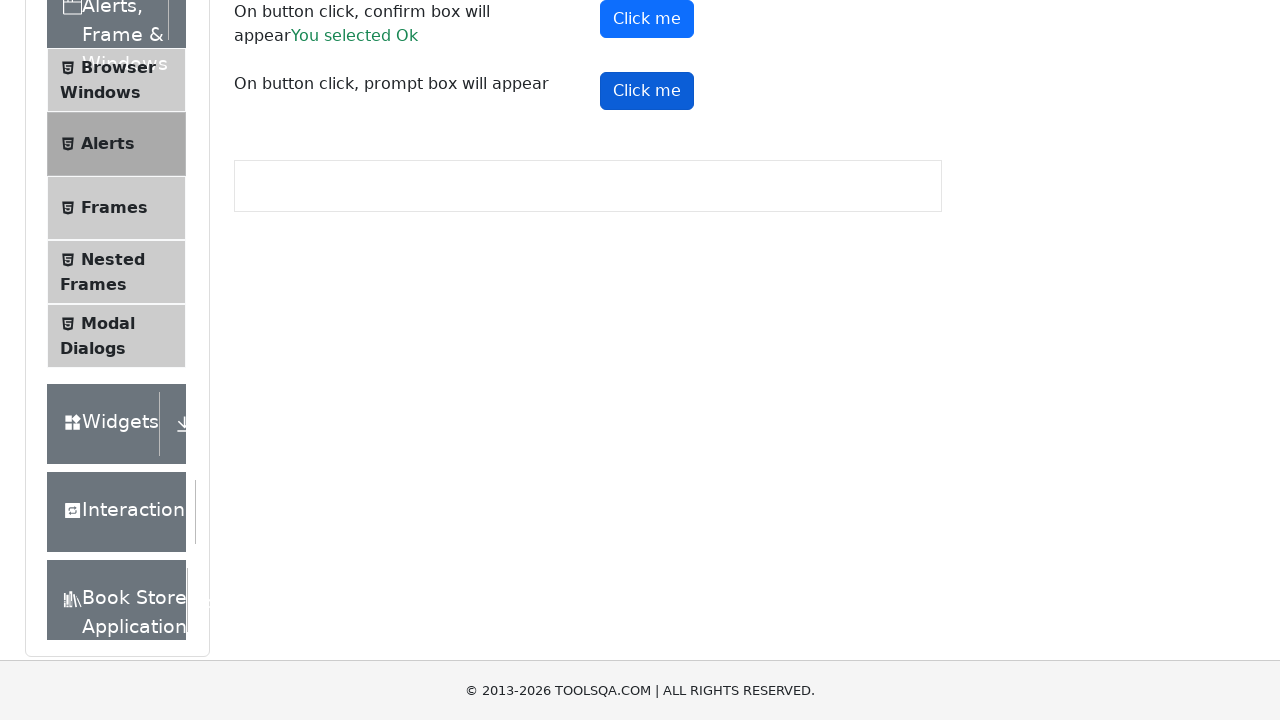

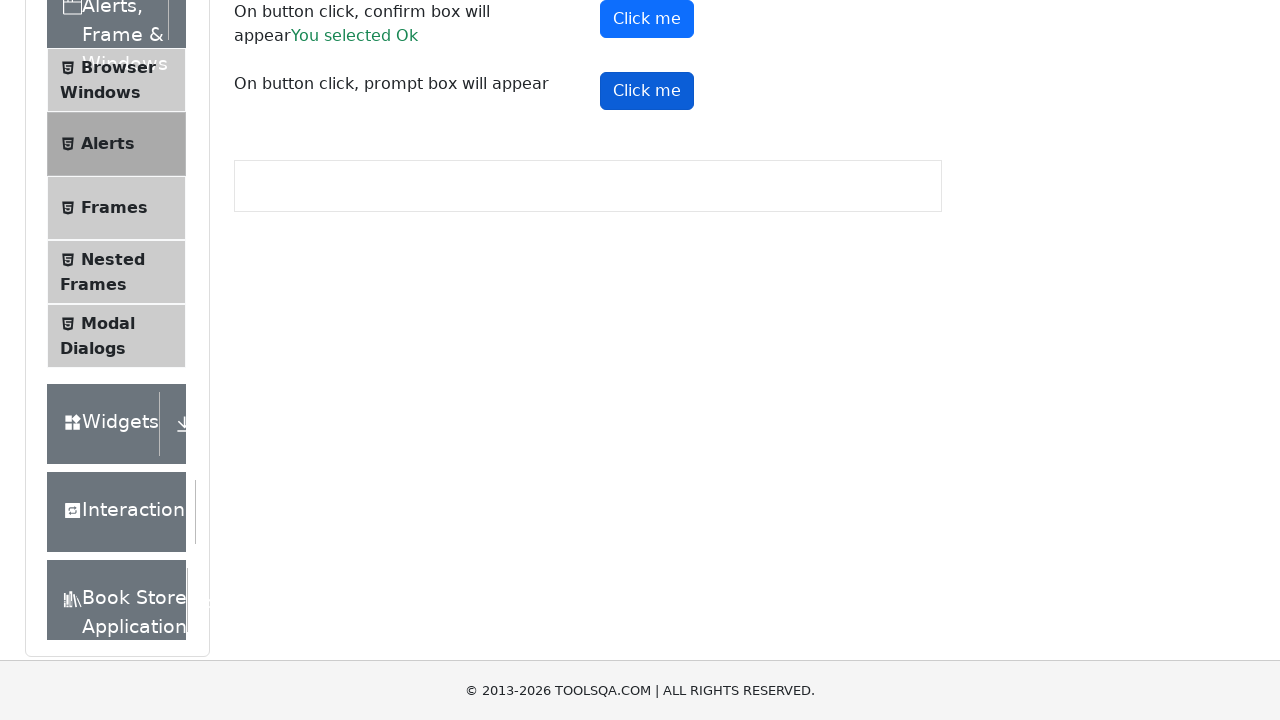